Tests browser navigation functionality by clicking a link, then testing back, forward, and refresh navigation methods

Starting URL: https://www.mycontactform.com/

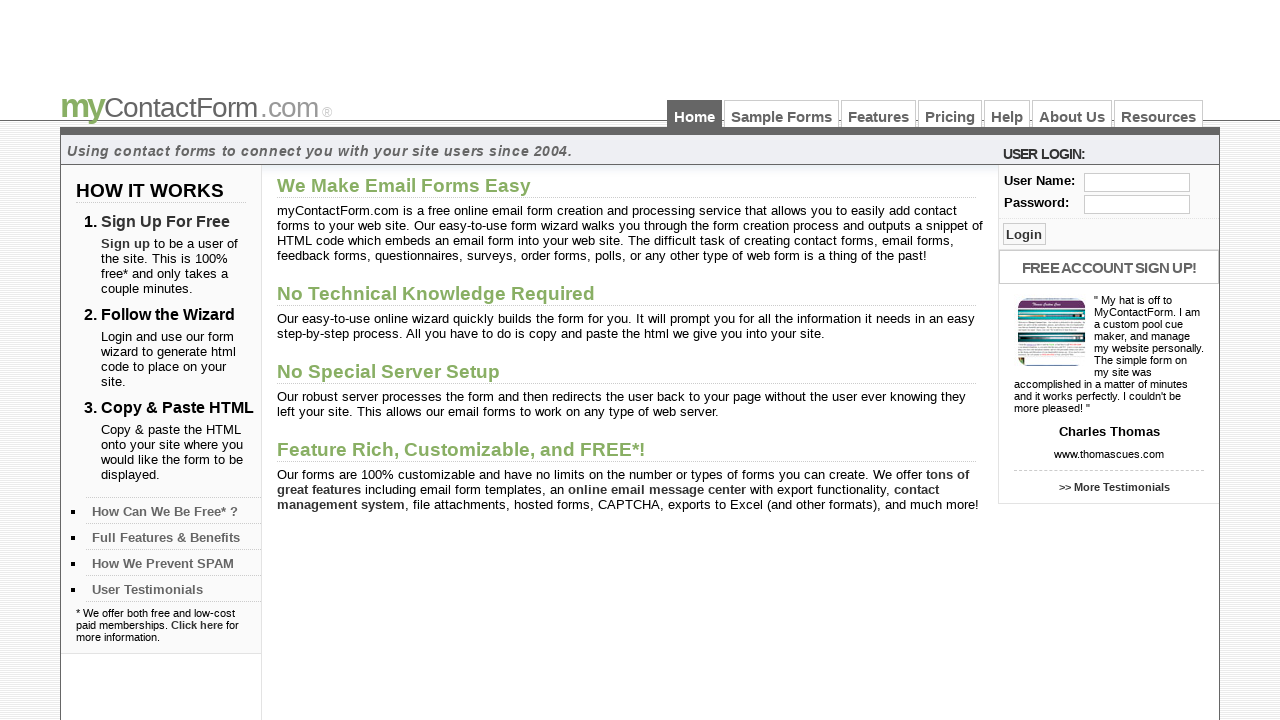

Clicked on Sample Forms link at (782, 114) on a:text('Sample Forms')
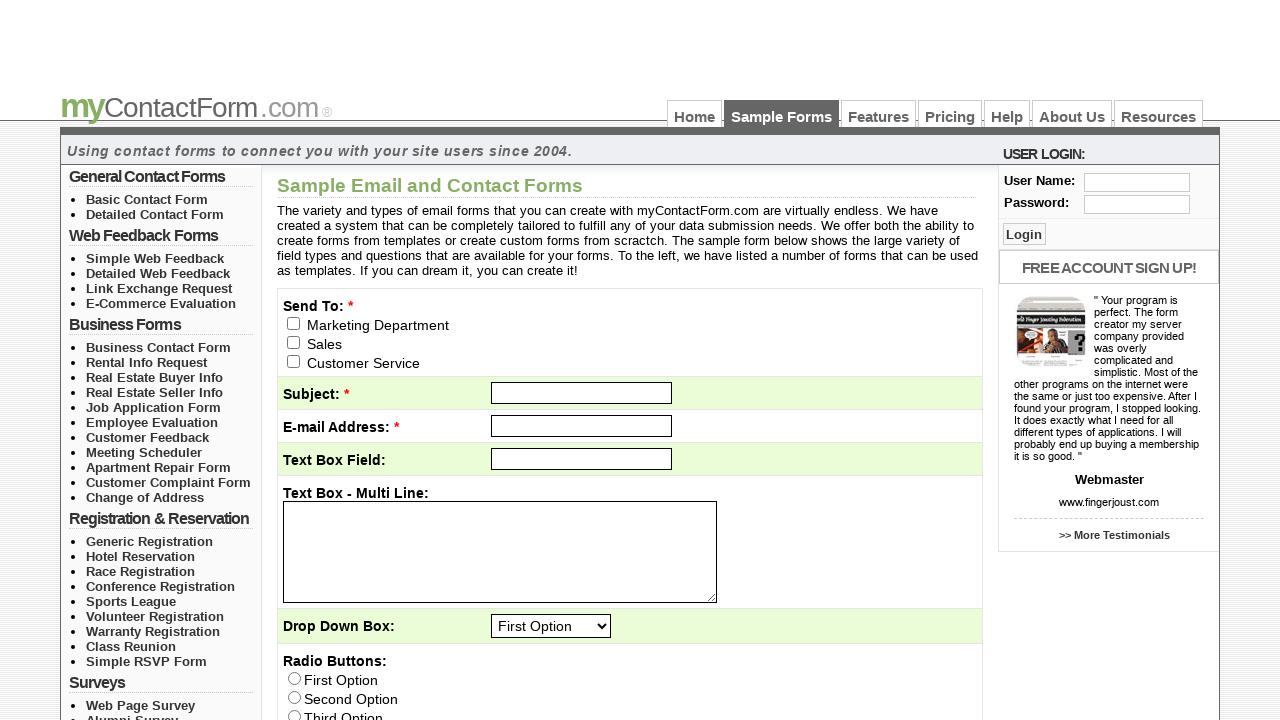

Navigated back to previous page
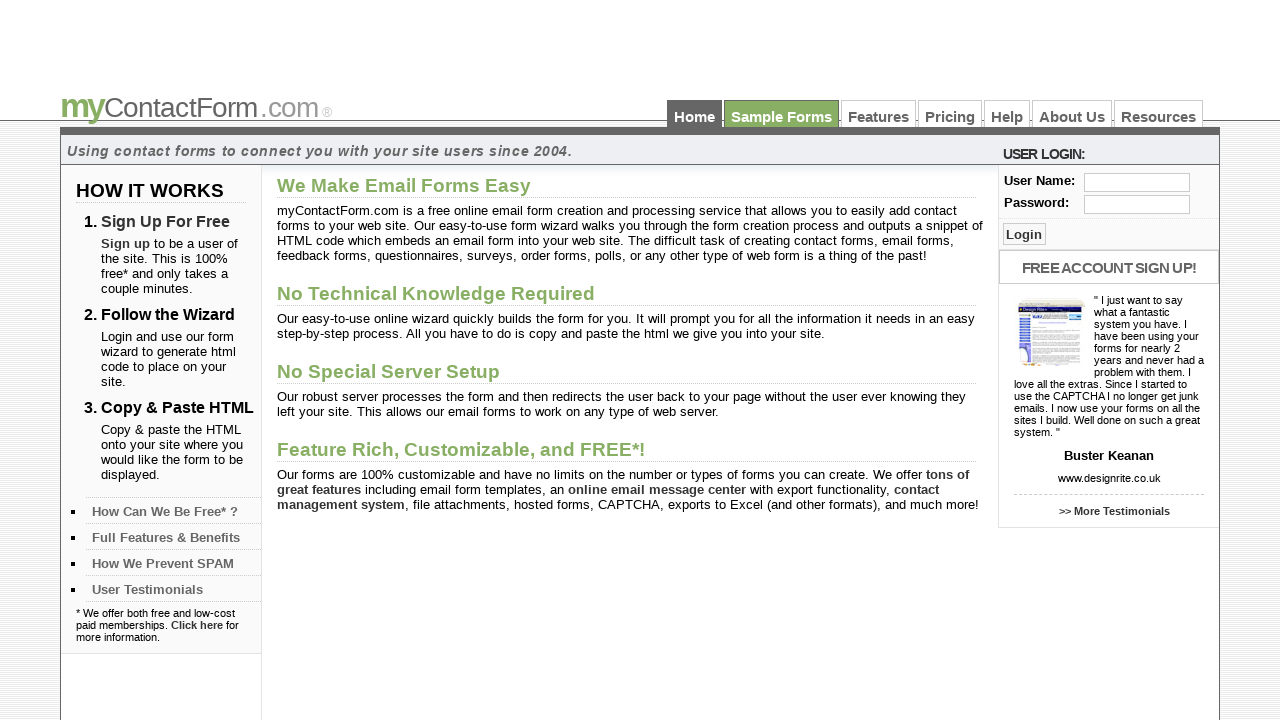

Navigated forward to Sample Forms page
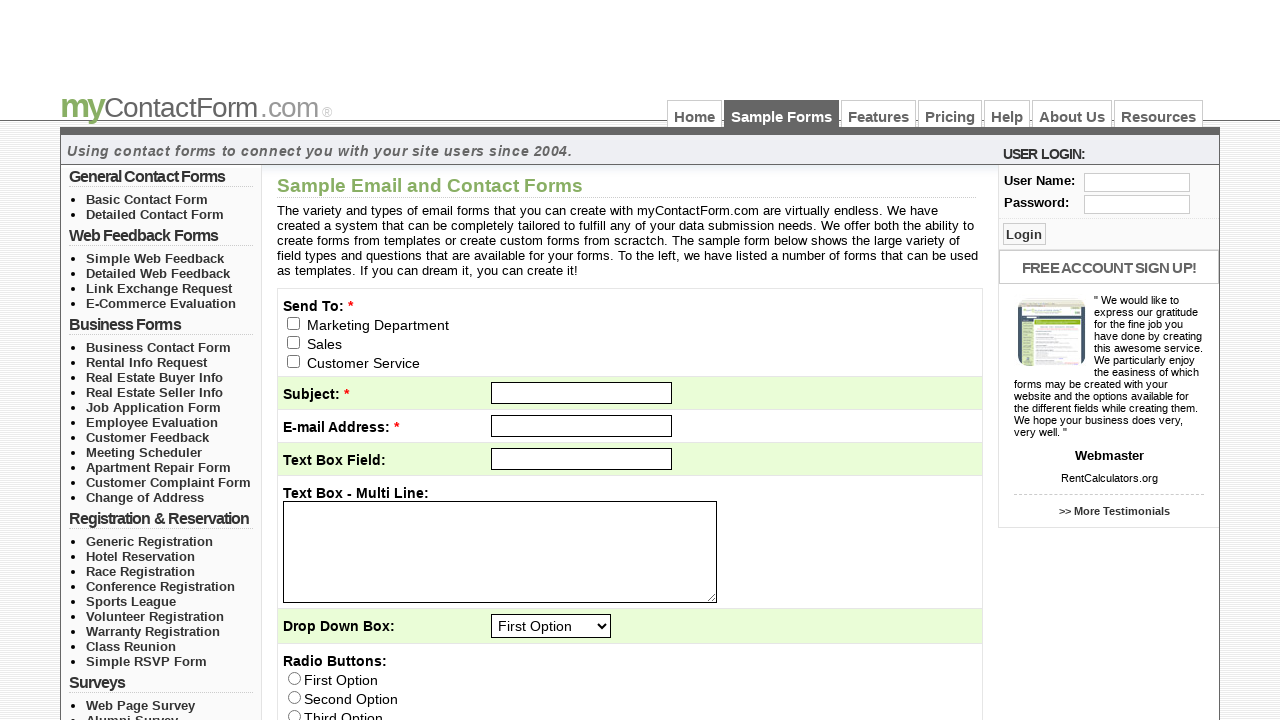

Refreshed the current page
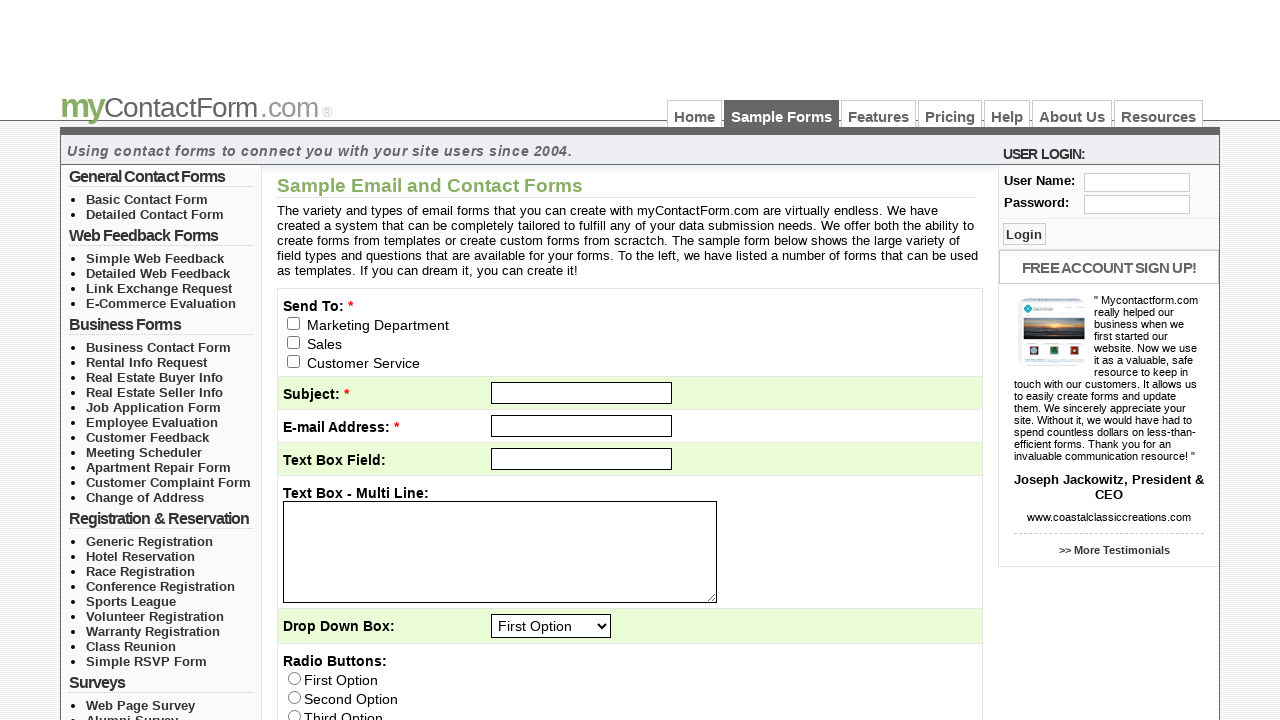

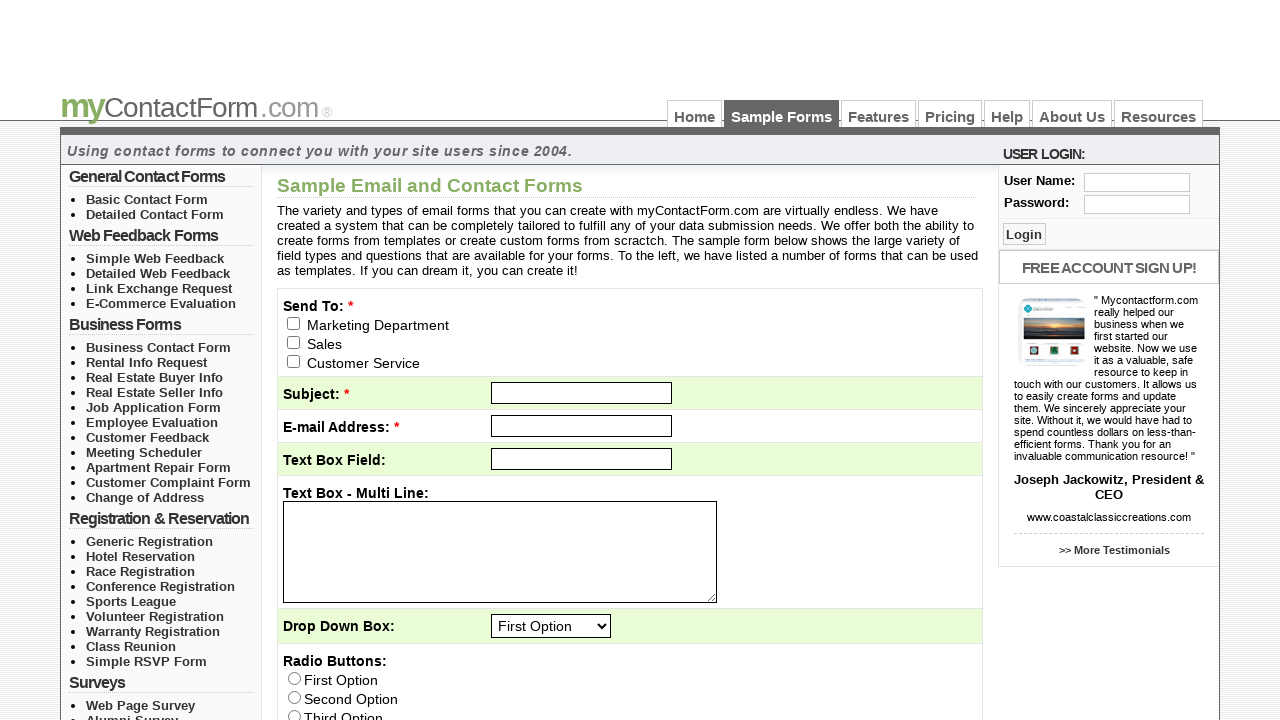